Tests dynamic loading functionality by clicking the start button on a demo page that demonstrates content loading after user interaction.

Starting URL: https://the-internet.herokuapp.com/dynamic_loading/1

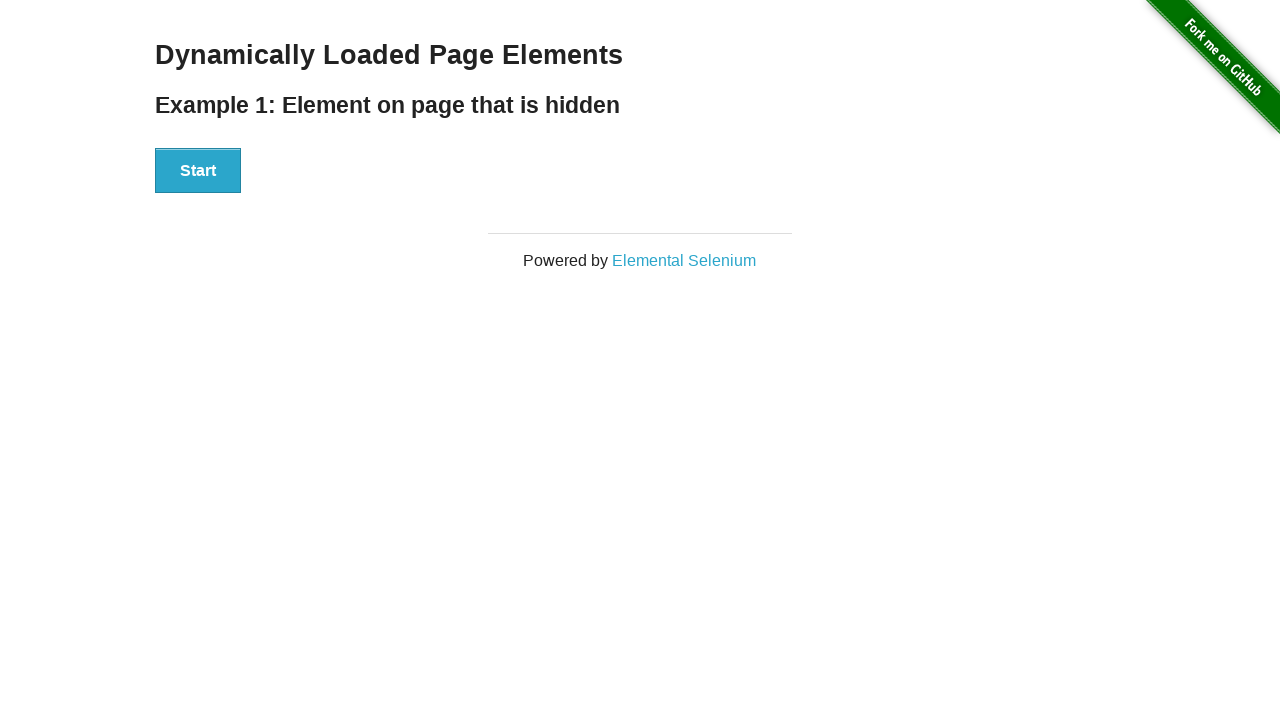

Clicked the start button to trigger dynamic loading at (198, 171) on div#start button
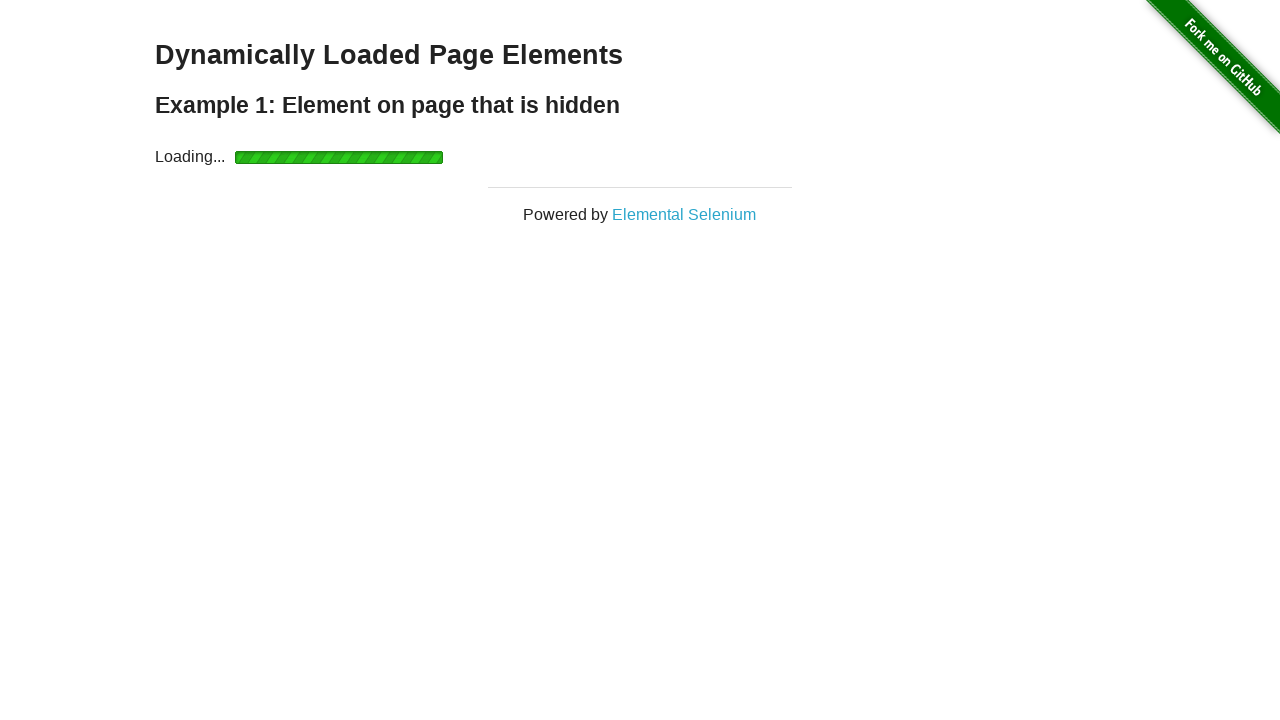

Dynamically loaded content appeared in the finish element
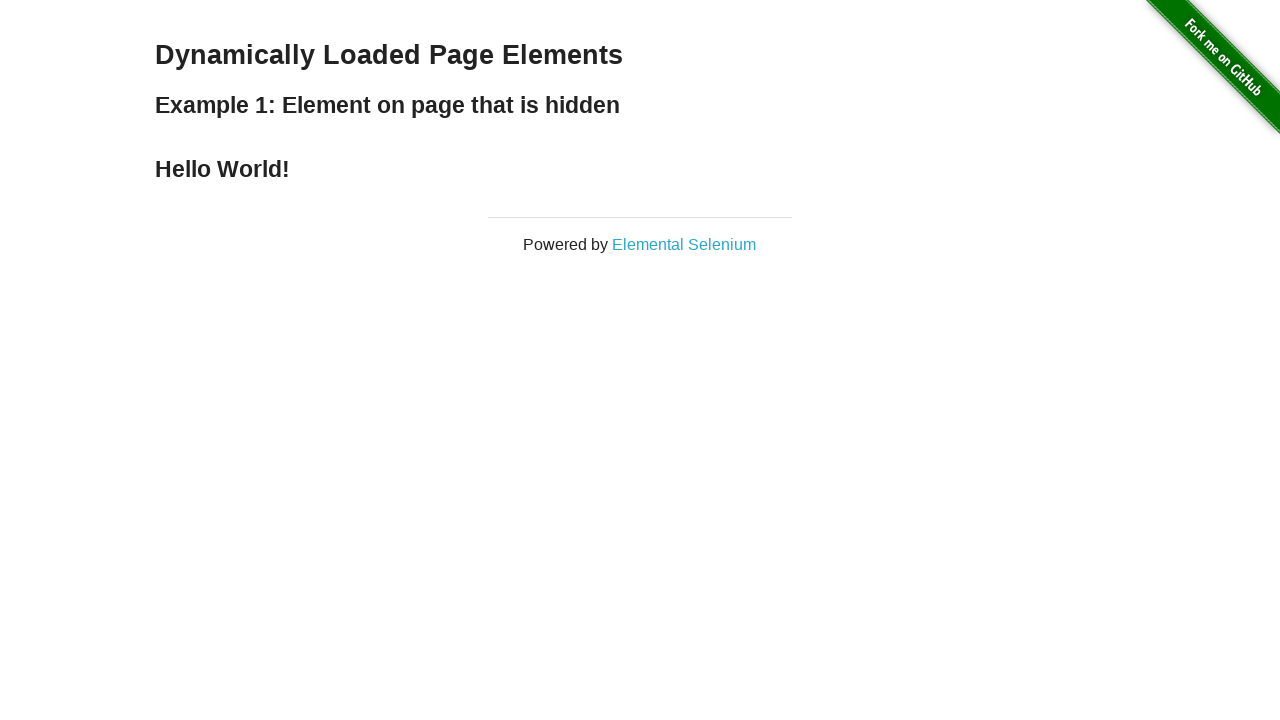

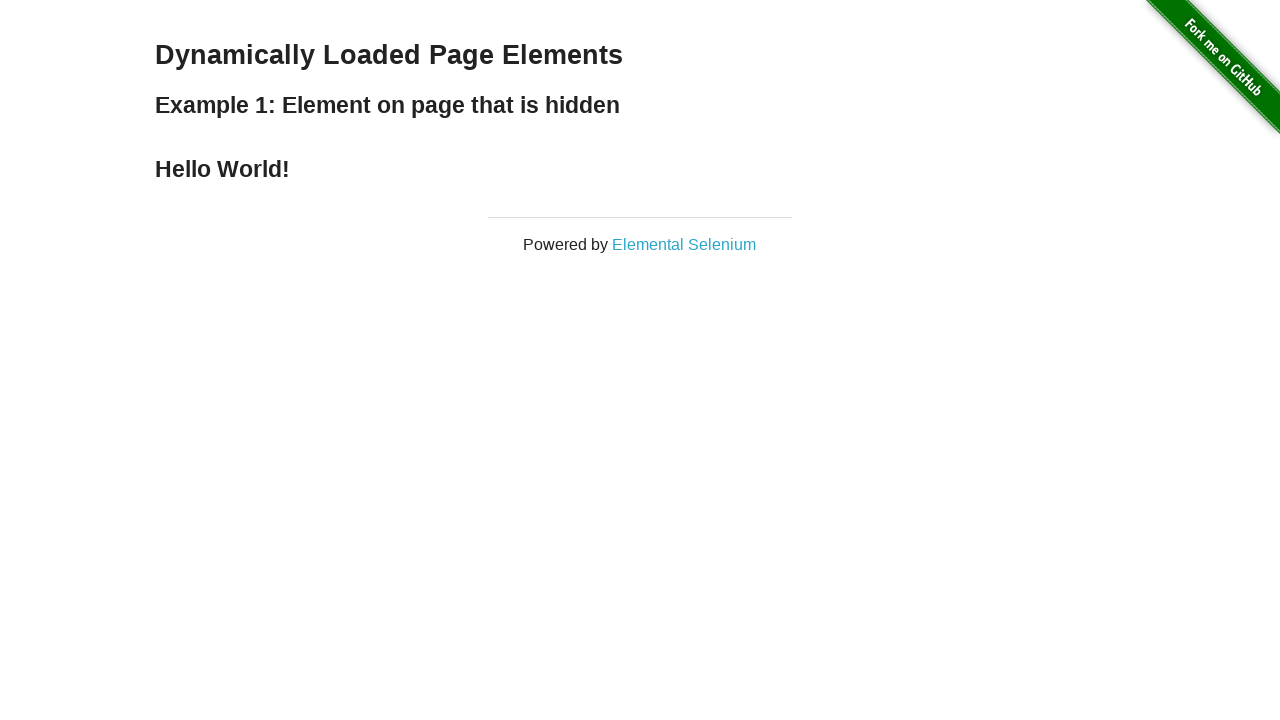